Tests a registration form by filling in required fields (first name, last name, email) and submitting, then verifying the success message is displayed.

Starting URL: http://suninjuly.github.io/registration1.html

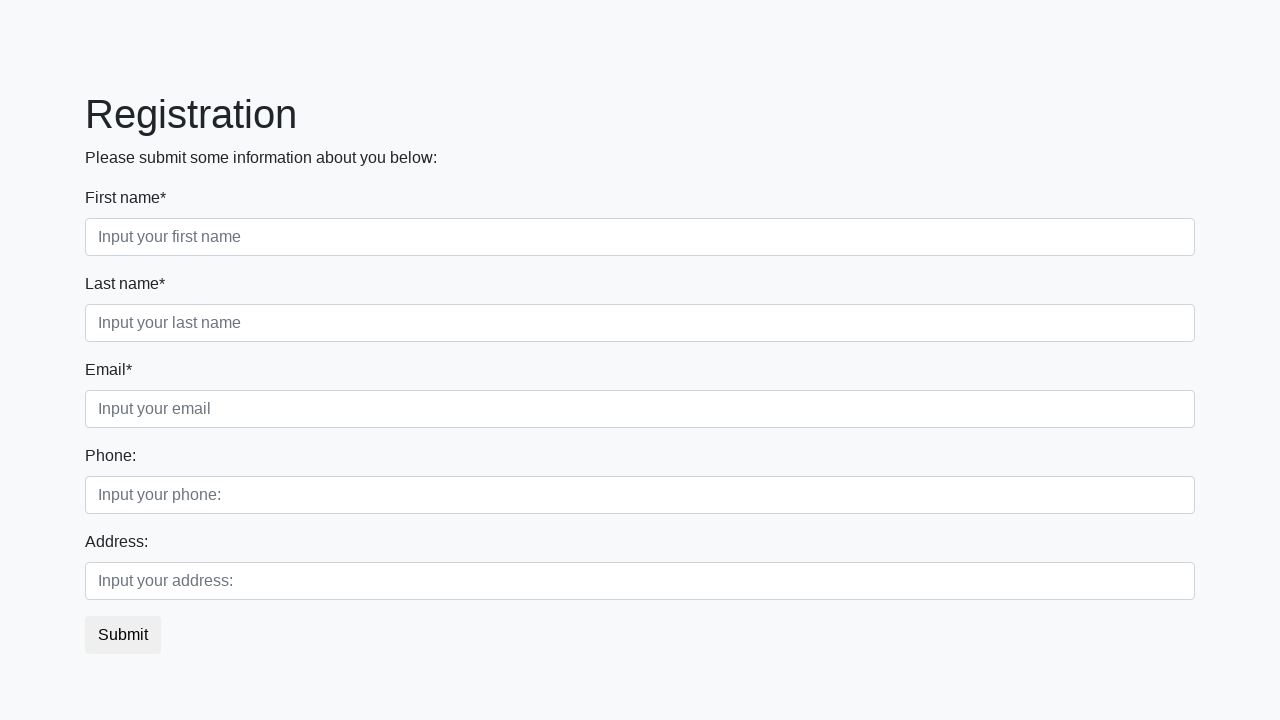

Filled first name field with 'John' on div.first_block > * > input[placeholder*="first name"]
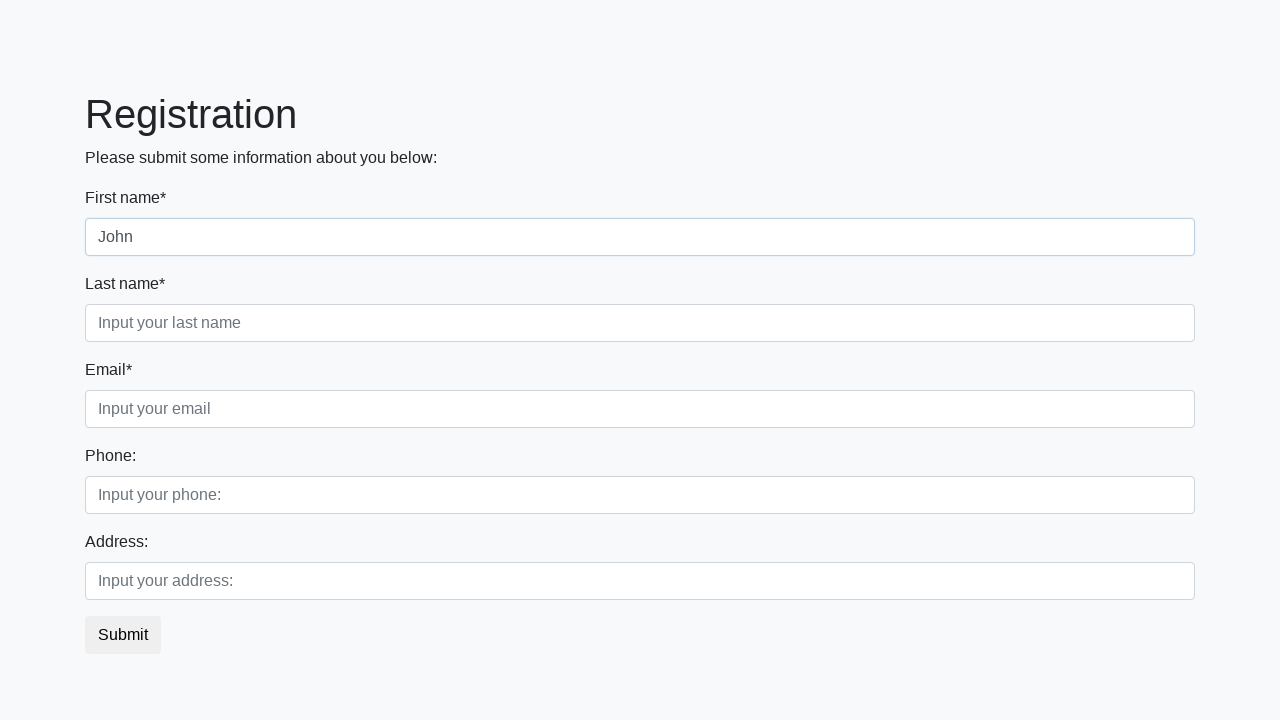

Filled last name field with 'Smith' on div.first_block > * > input[placeholder*="last name"]
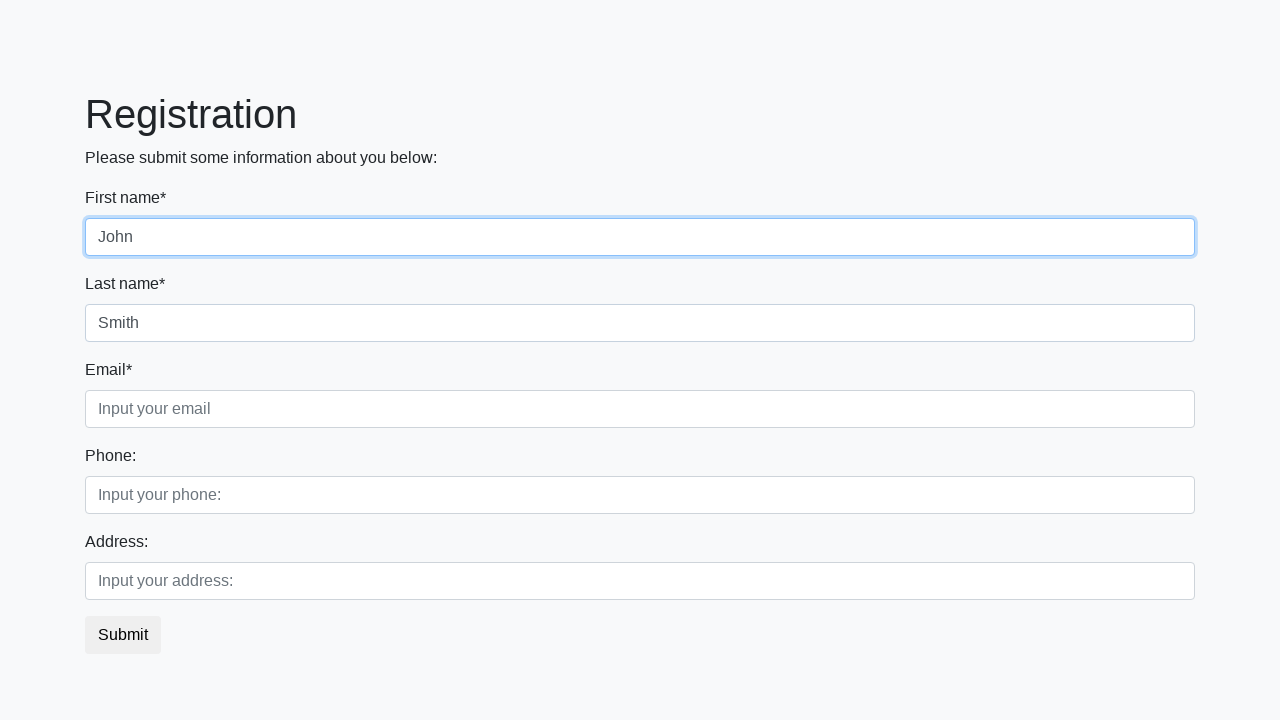

Filled email field with 'john.smith@example.com' on div.first_block > * > input[placeholder*="email"]
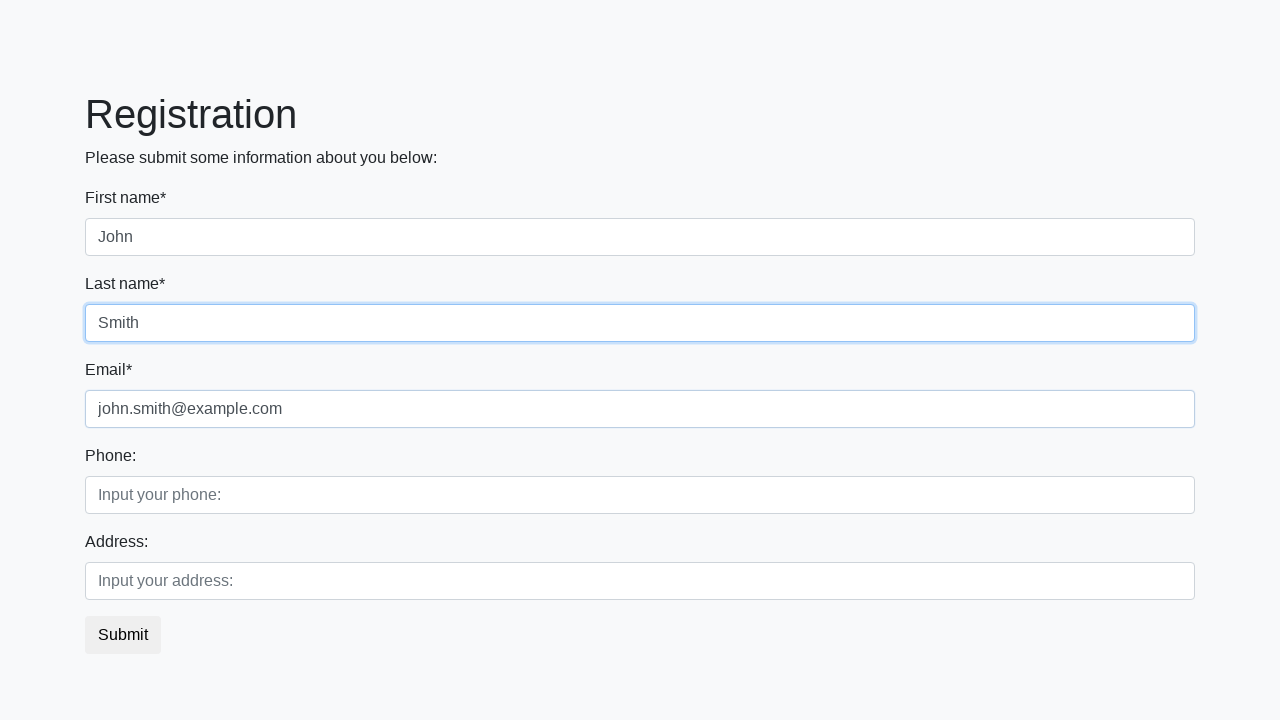

Clicked the submit button at (123, 635) on button.btn
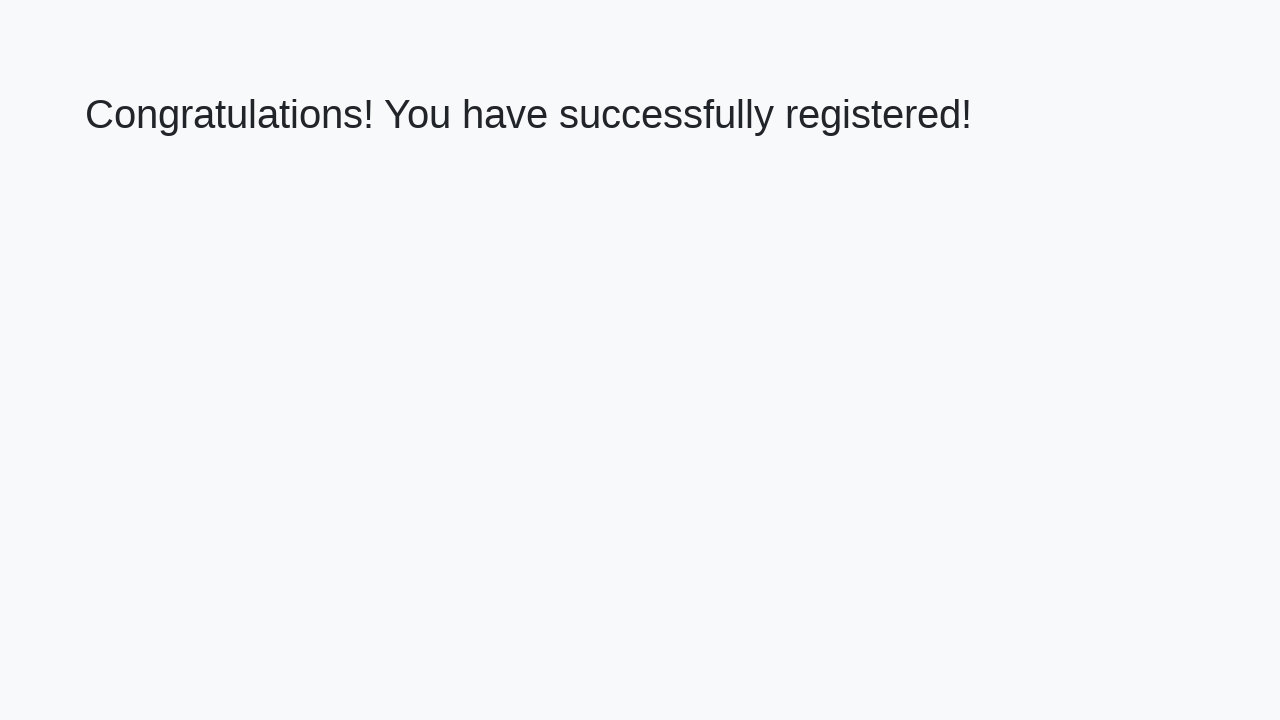

Verified success message (h1) is displayed
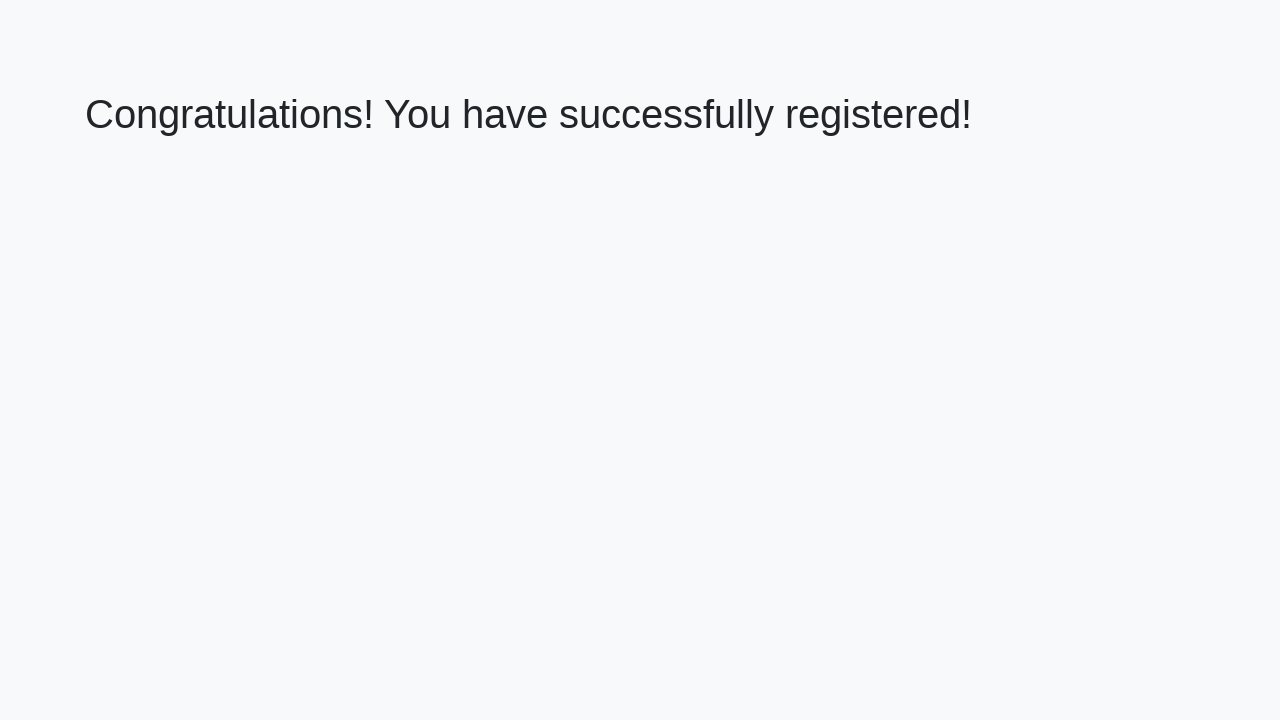

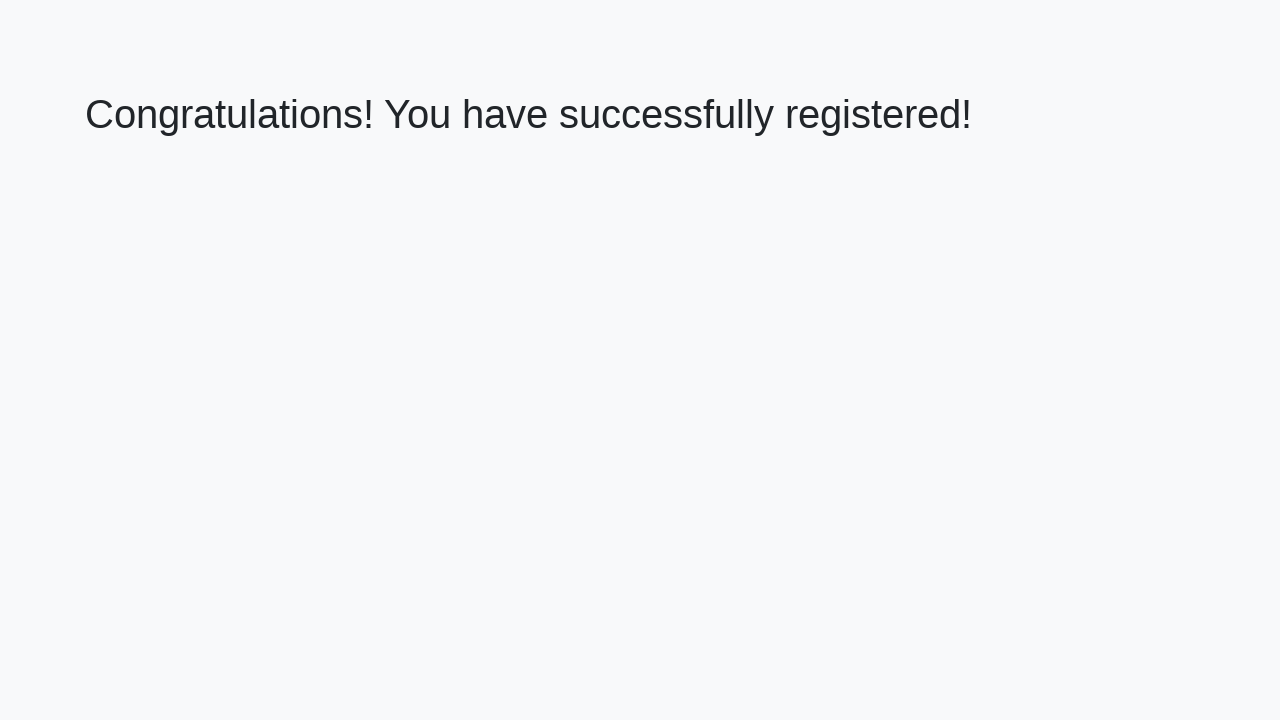